Tests checkbox functionality by clicking on checkboxes and verifying their checked/unchecked states change appropriately.

Starting URL: http://the-internet.herokuapp.com/checkboxes

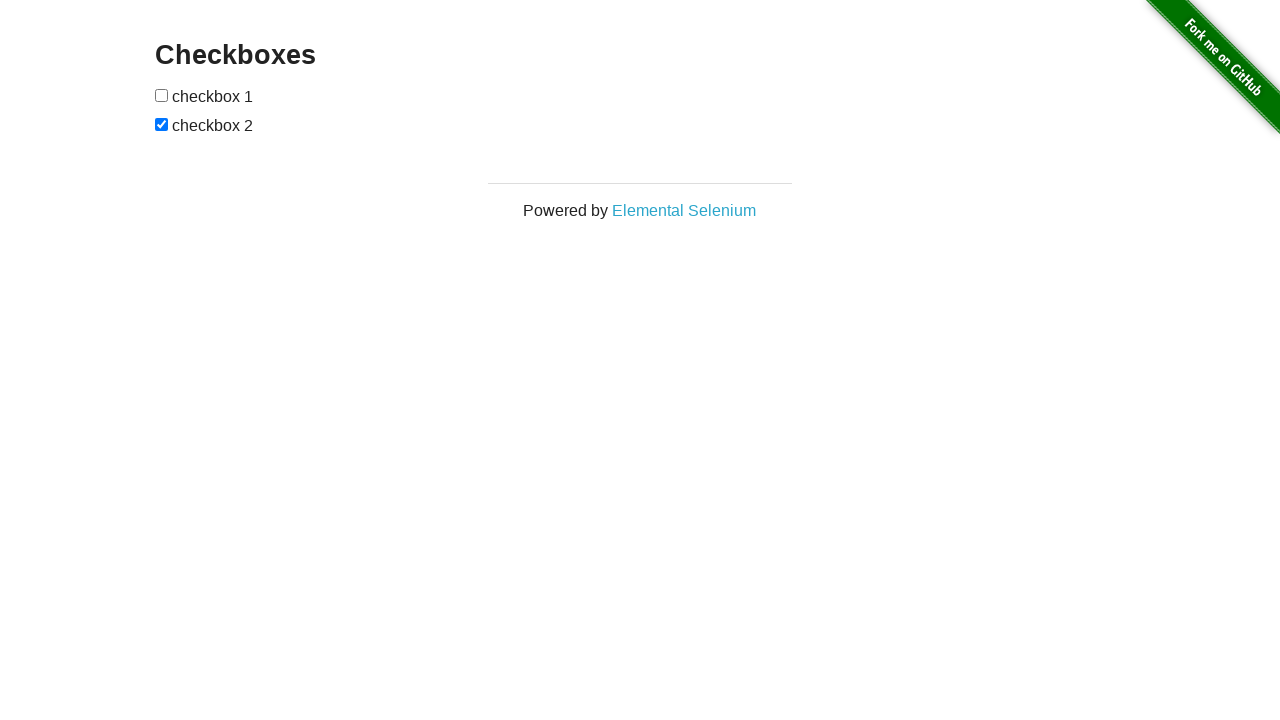

Waited for checkboxes to be present on the page
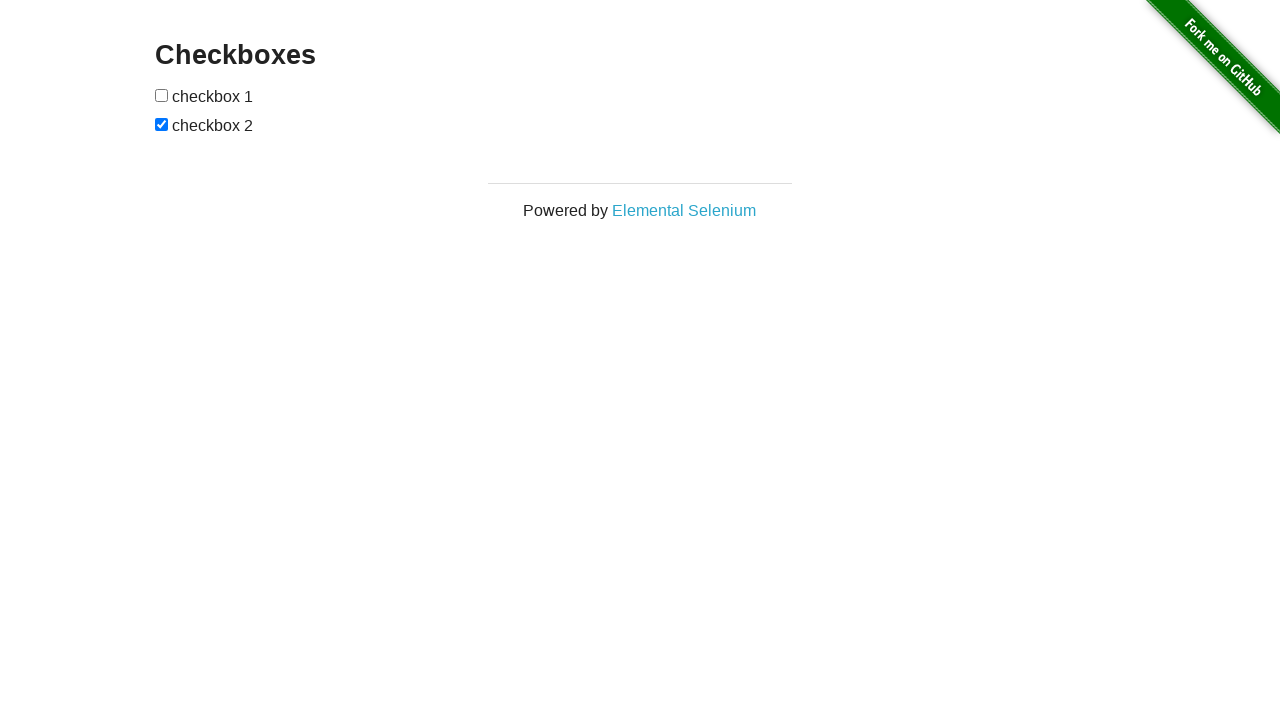

Located all checkbox elements on the page
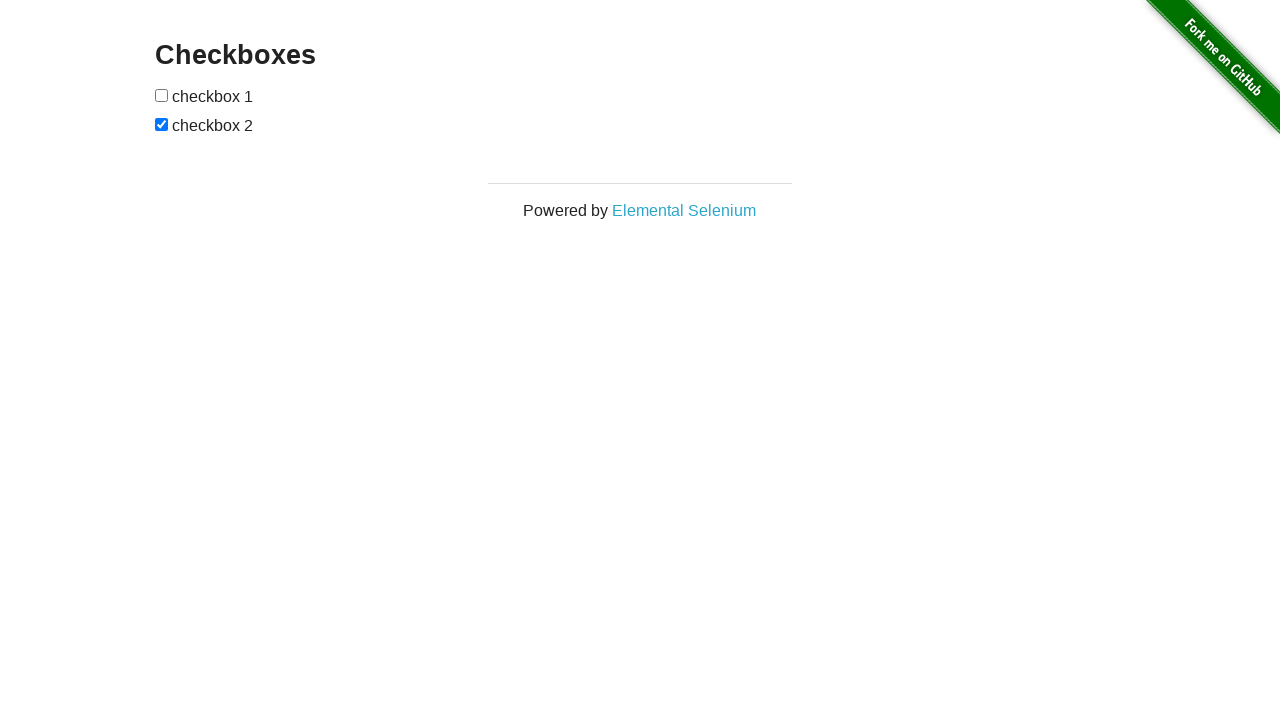

Verified first checkbox is initially unchecked
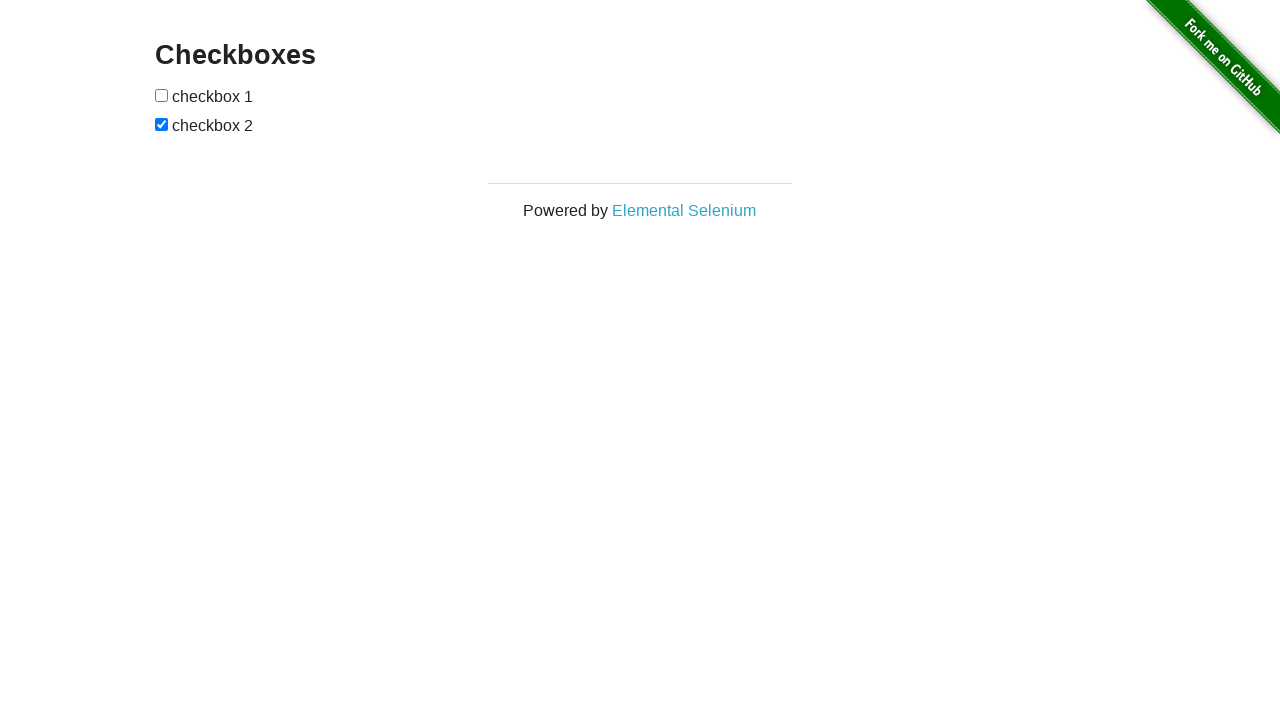

Clicked first checkbox to check it at (162, 95) on input[type='checkbox'] >> nth=0
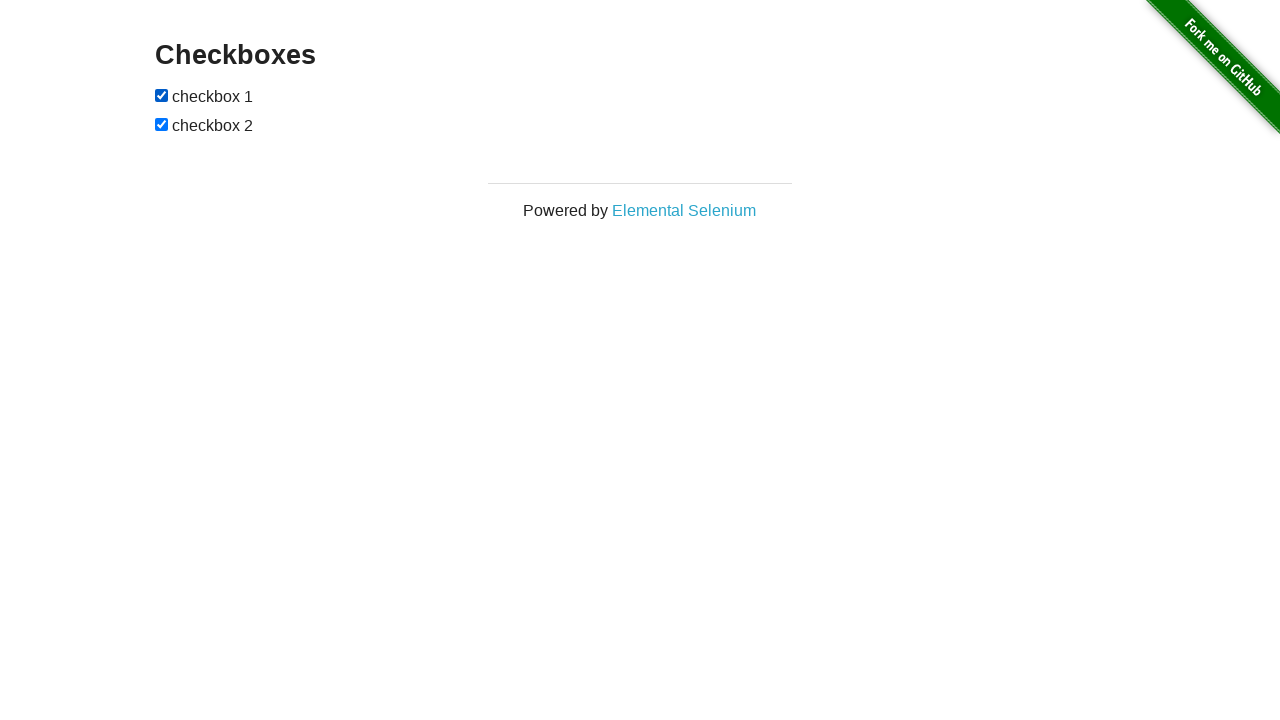

Verified first checkbox is now checked
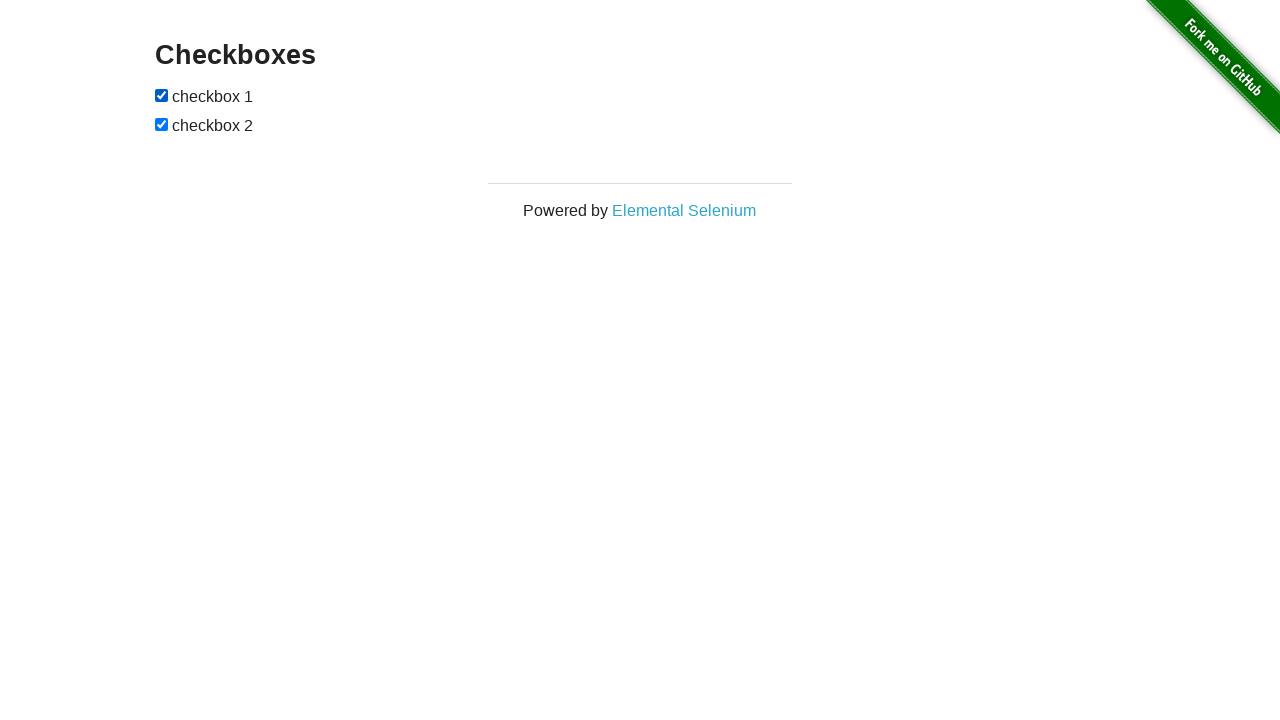

Verified second checkbox is initially checked
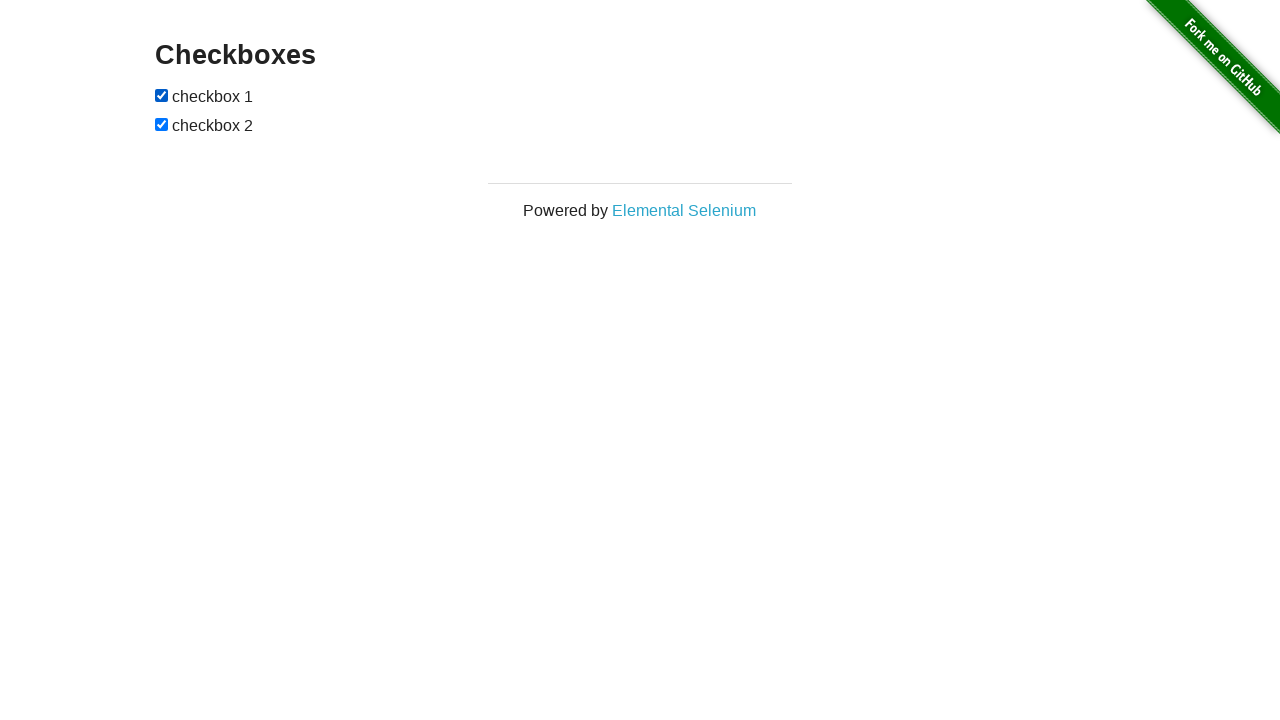

Clicked second checkbox to uncheck it at (162, 124) on input[type='checkbox'] >> nth=1
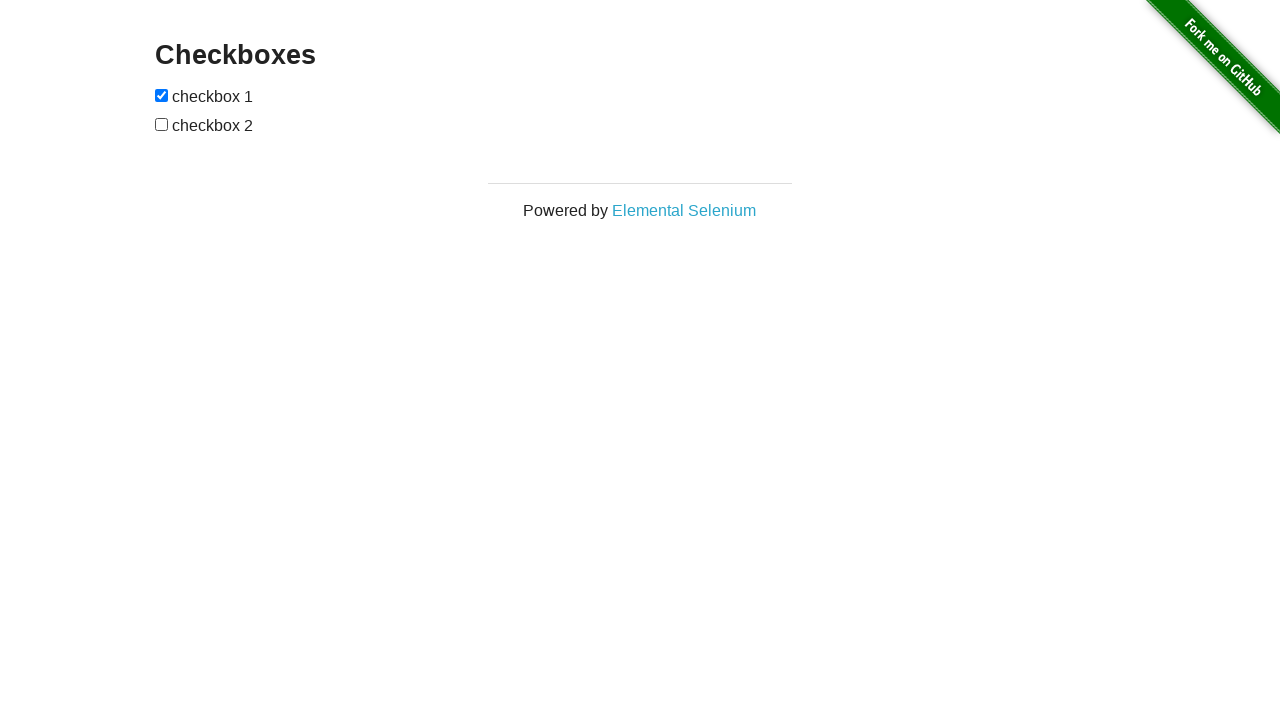

Verified second checkbox is now unchecked
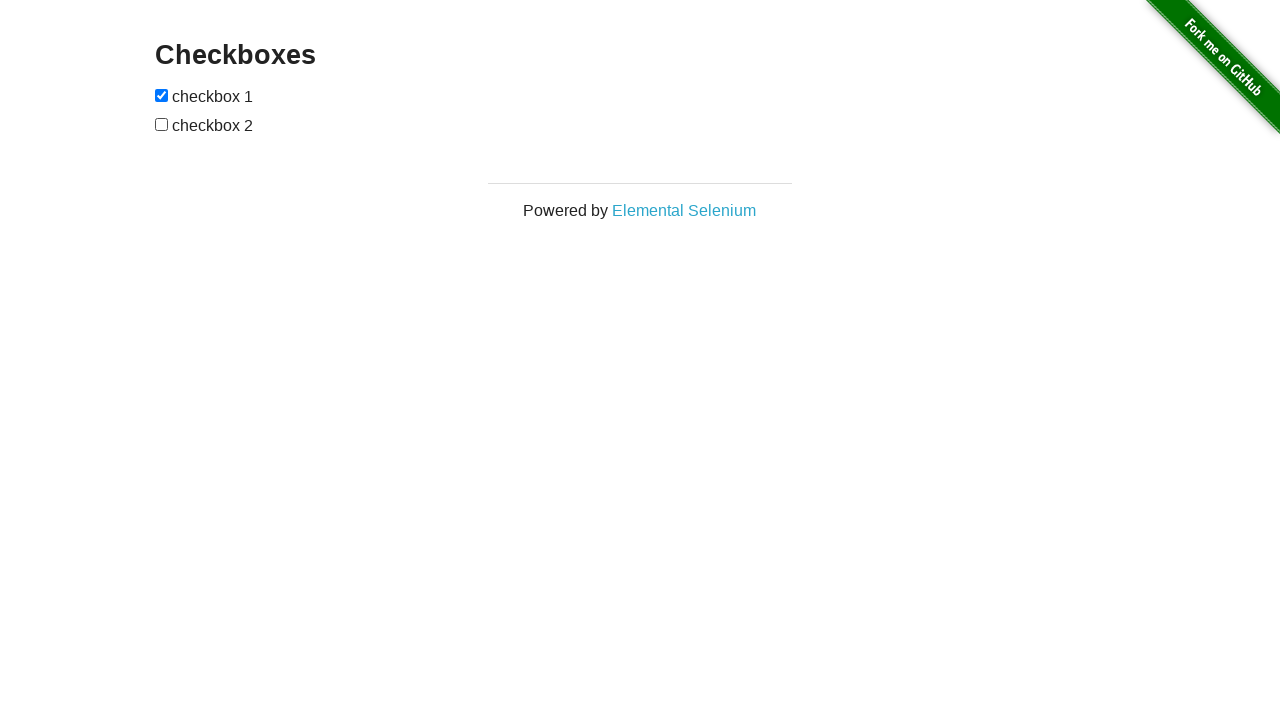

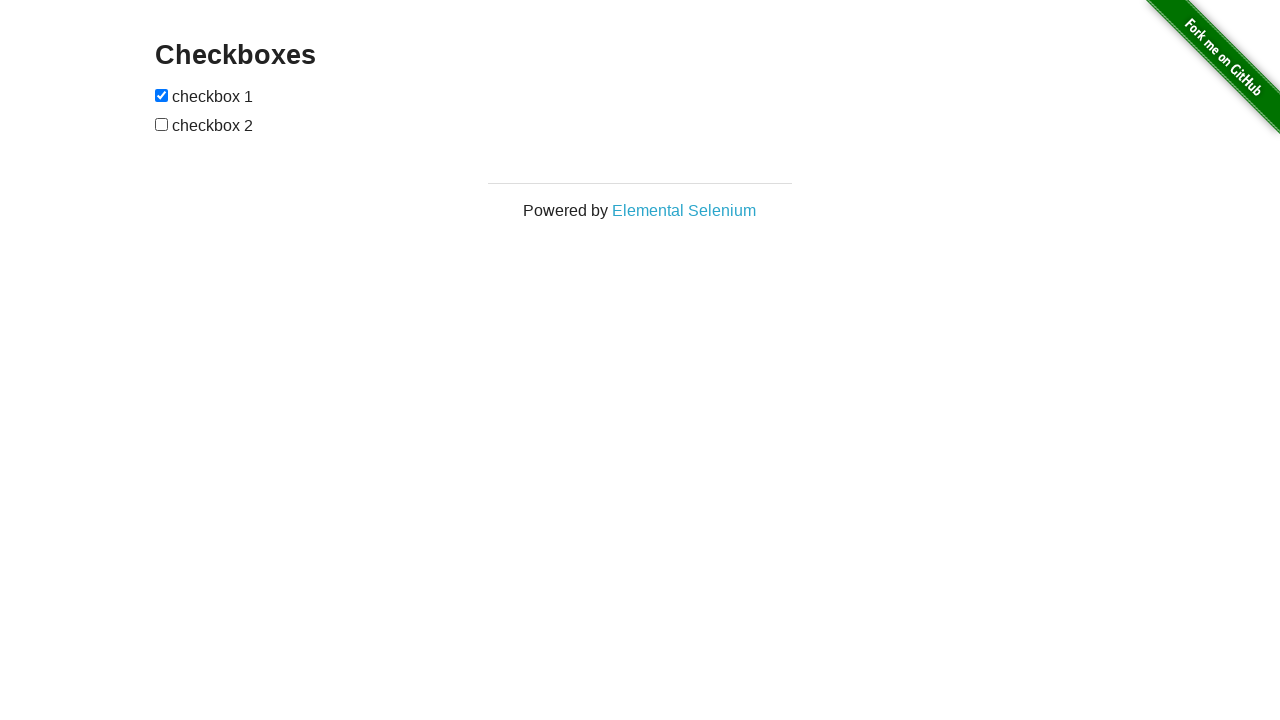